Navigates to the Top List menu and then to the Top Rated Assembly Languages submenu

Starting URL: http://www.99-bottles-of-beer.net/

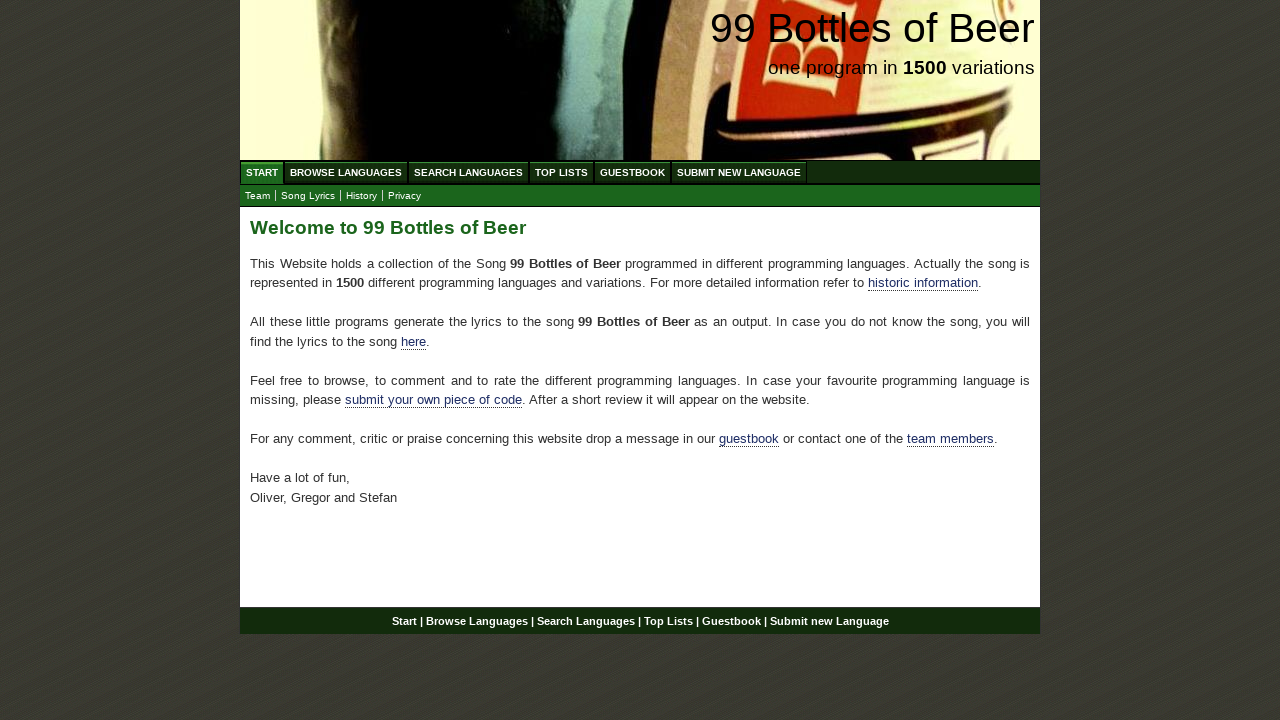

Clicked on Top List menu at (562, 172) on a:has-text('Top List')
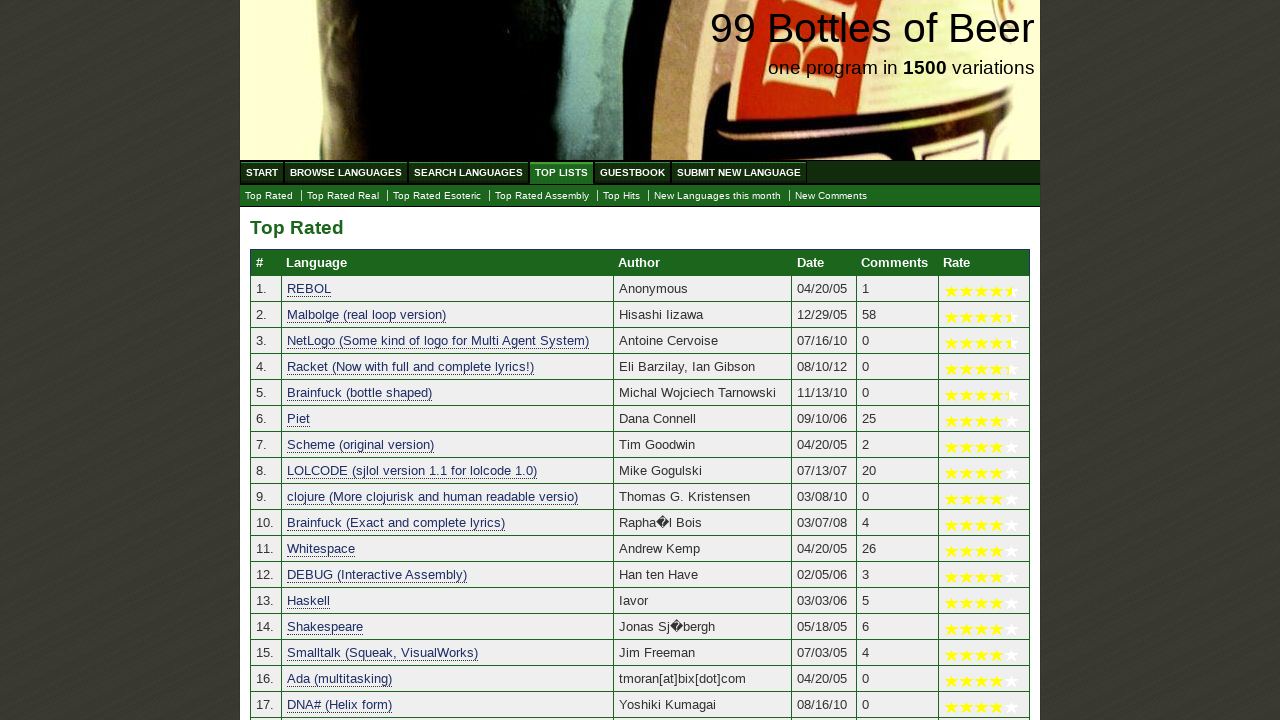

Clicked on Top Rated Assembly Languages submenu at (542, 196) on a:has-text('Top Rated Assembly')
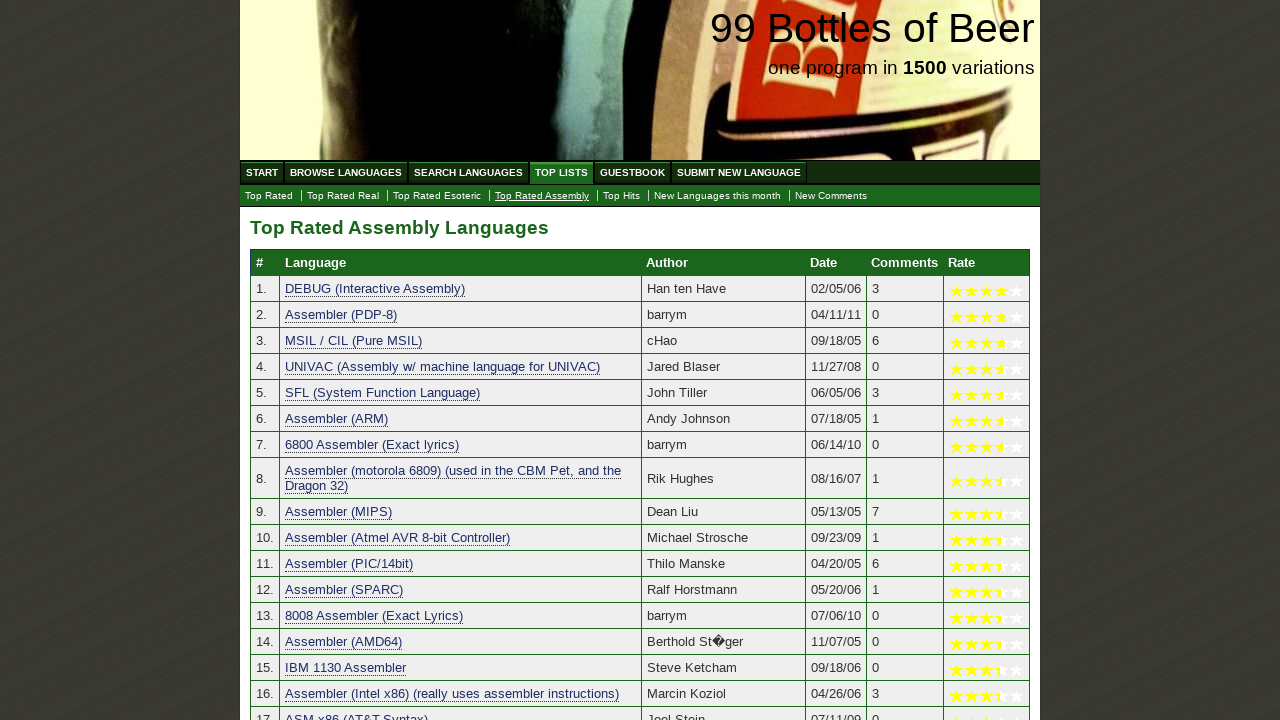

Top Rated Assembly Languages page loaded with header visible
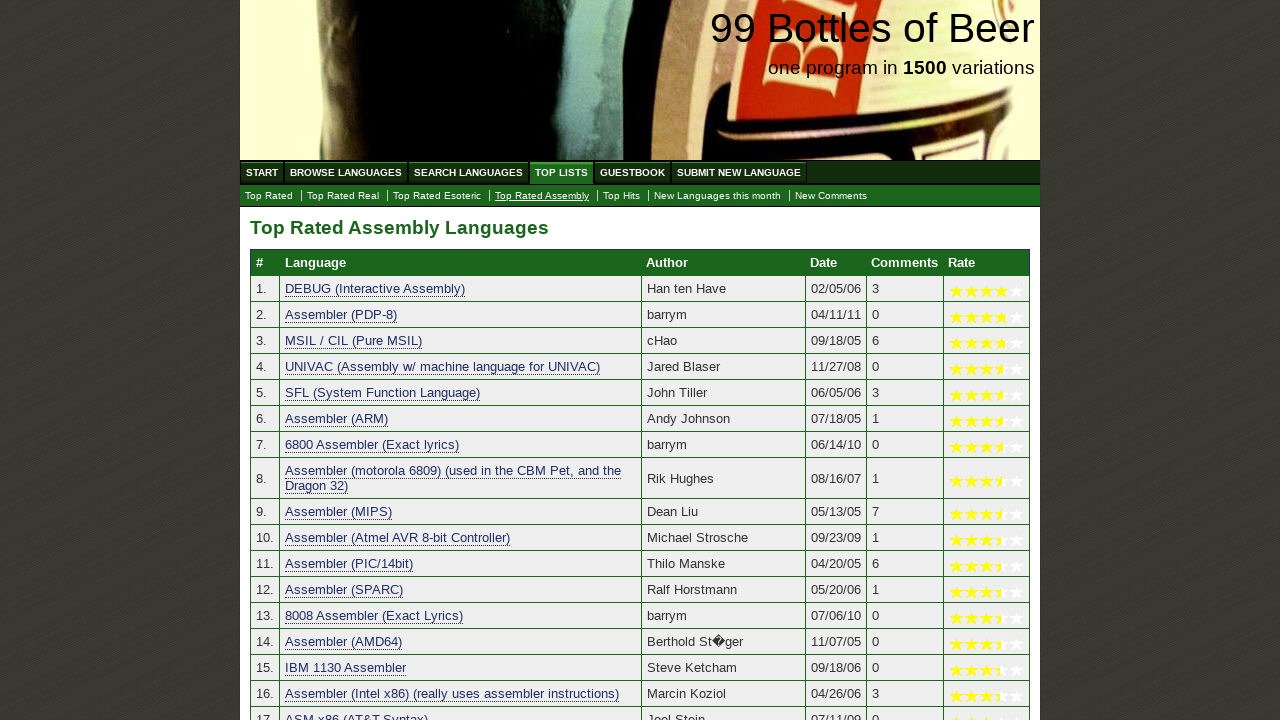

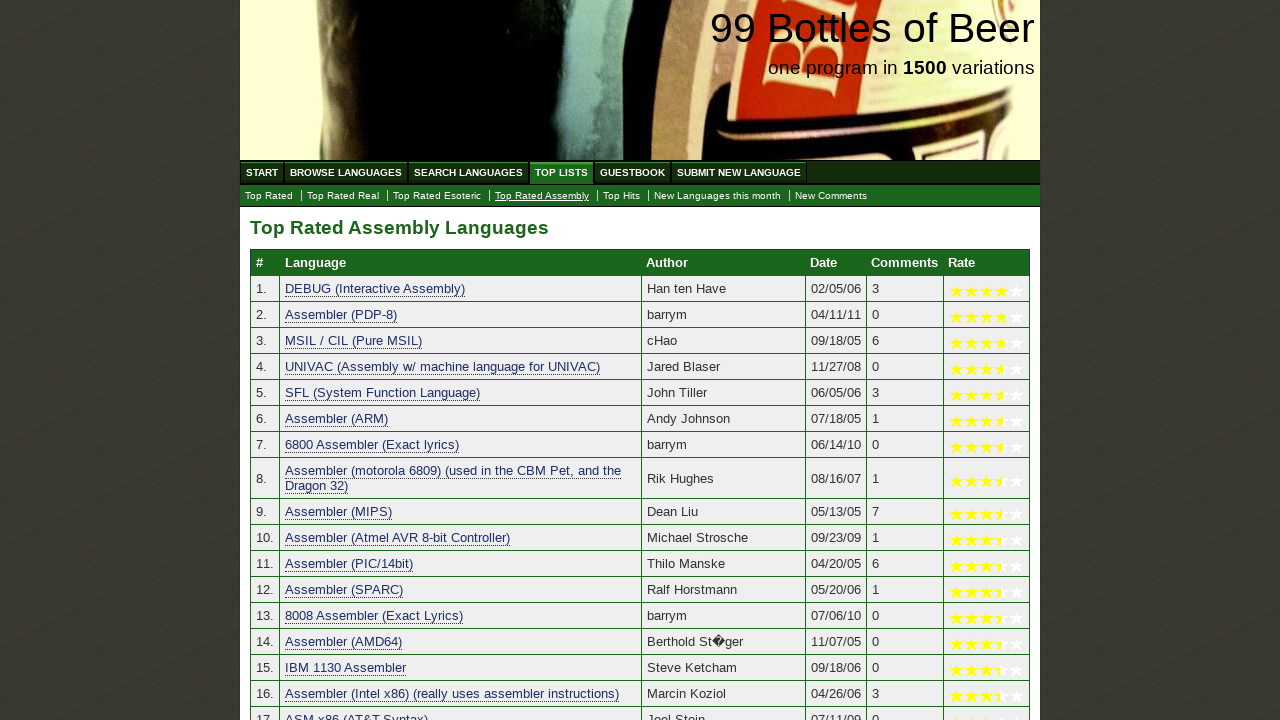